Tests filtering todos by Active, Completed, and All views using navigation links

Starting URL: https://demo.playwright.dev/todomvc

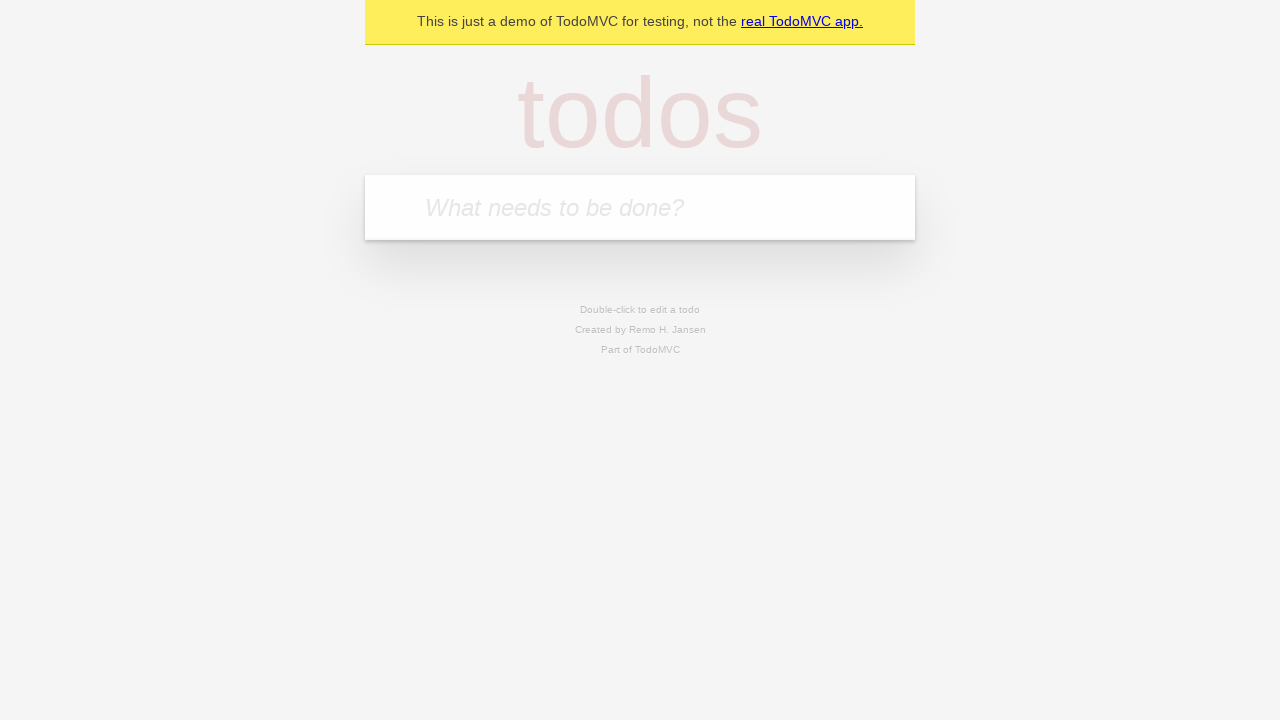

Filled todo input field with 'buy some cheese' on internal:attr=[placeholder="What needs to be done?"i]
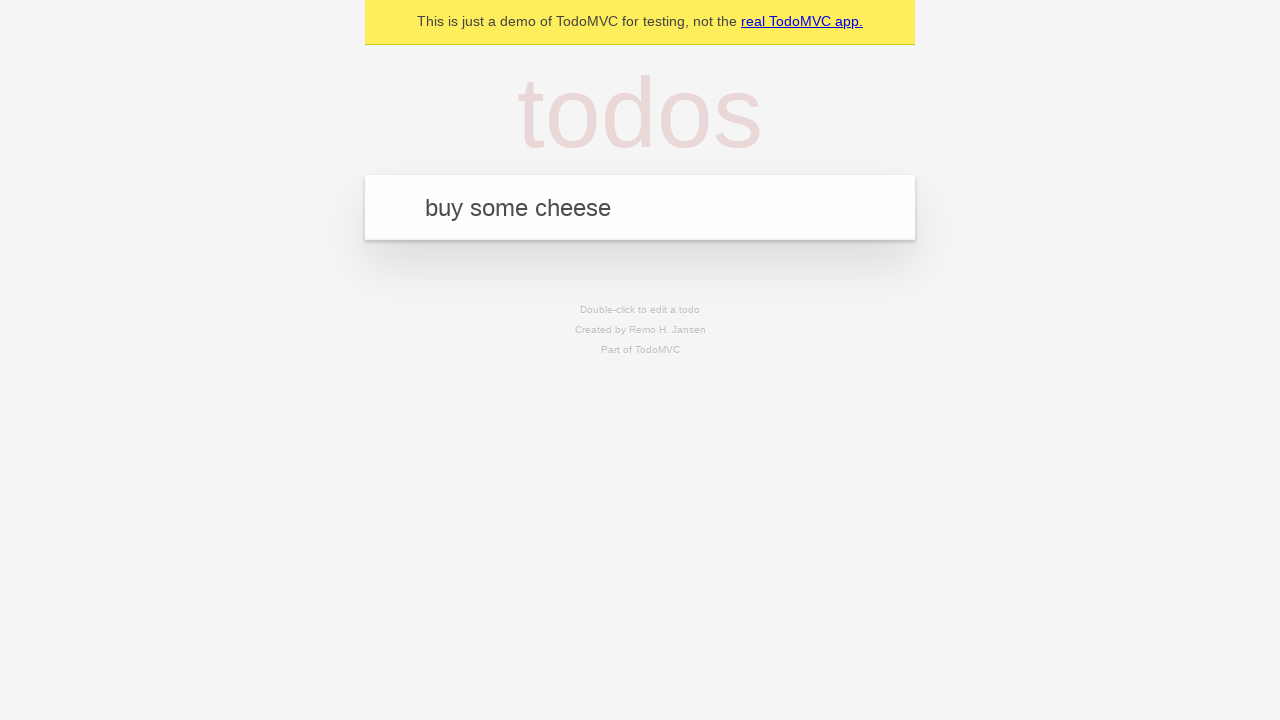

Pressed Enter to create todo item 'buy some cheese' on internal:attr=[placeholder="What needs to be done?"i]
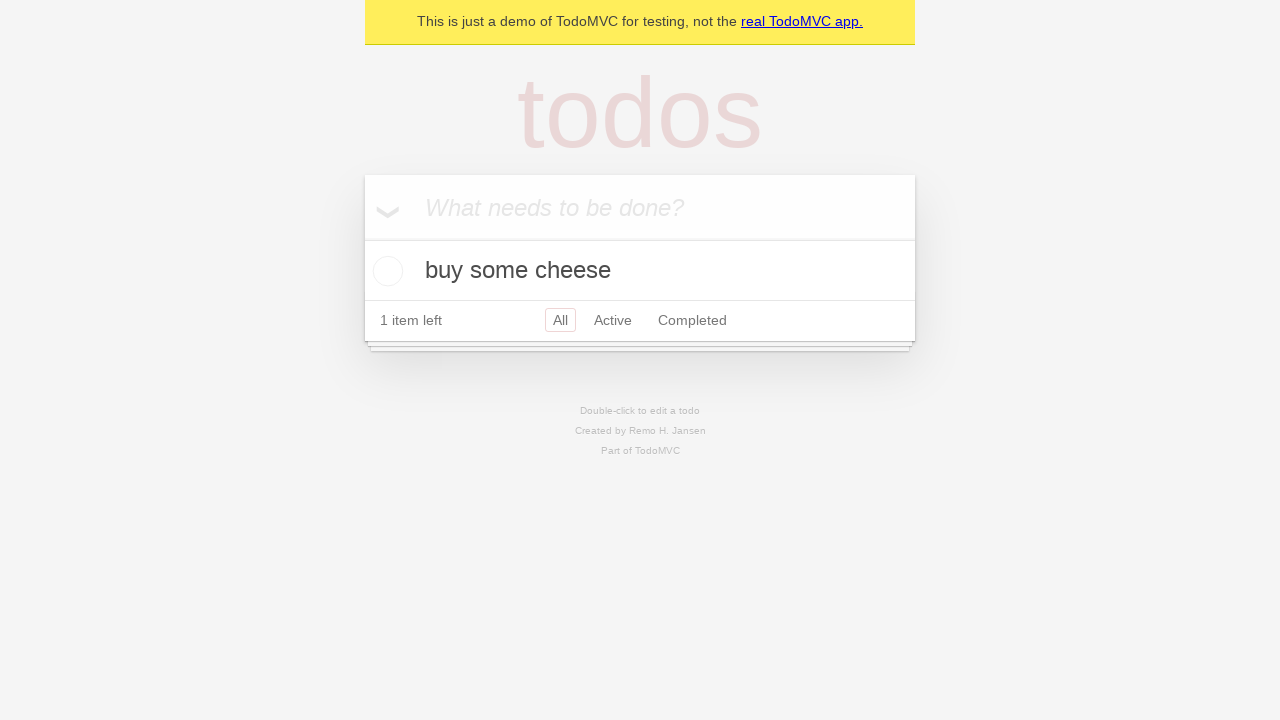

Filled todo input field with 'feed the cat' on internal:attr=[placeholder="What needs to be done?"i]
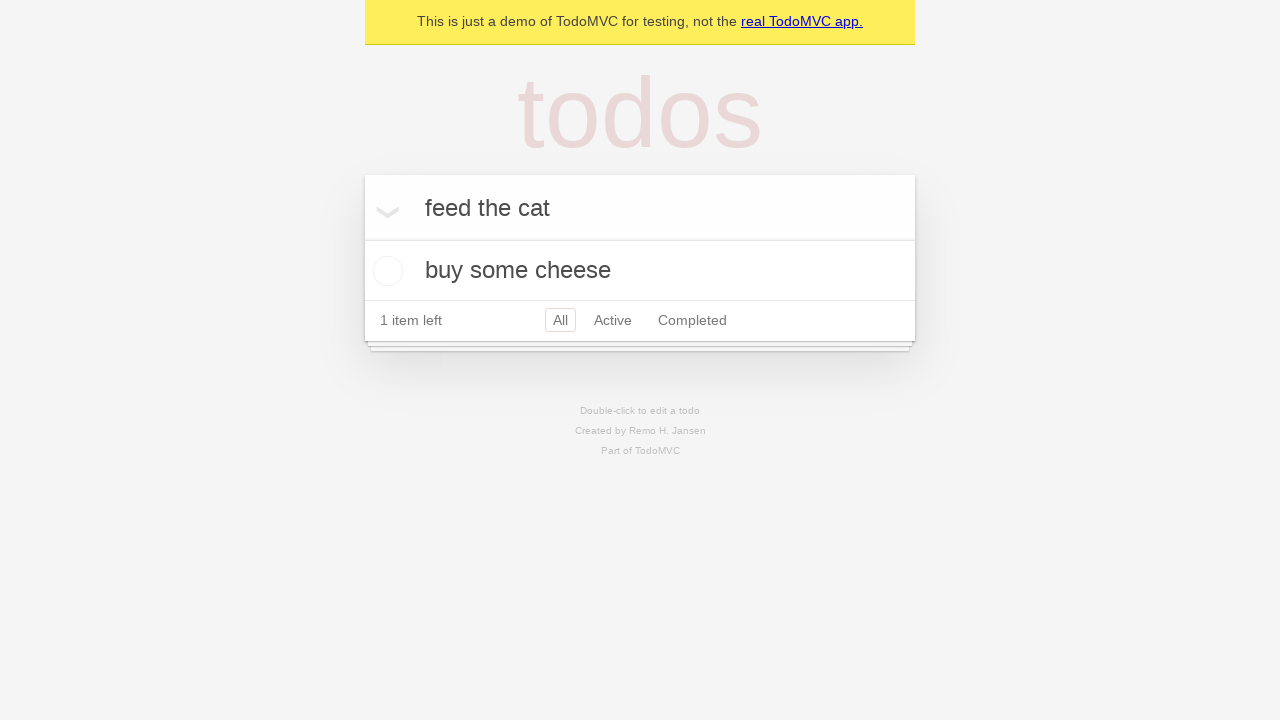

Pressed Enter to create todo item 'feed the cat' on internal:attr=[placeholder="What needs to be done?"i]
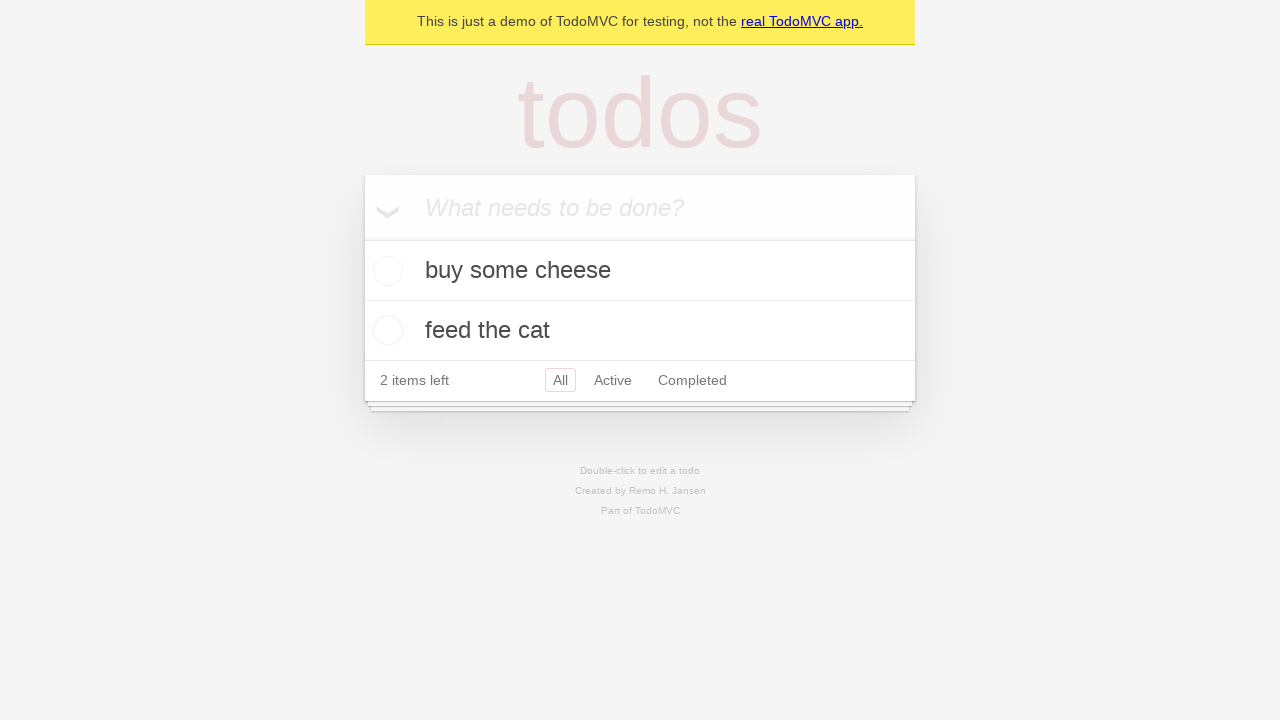

Filled todo input field with 'book a doctors appointment' on internal:attr=[placeholder="What needs to be done?"i]
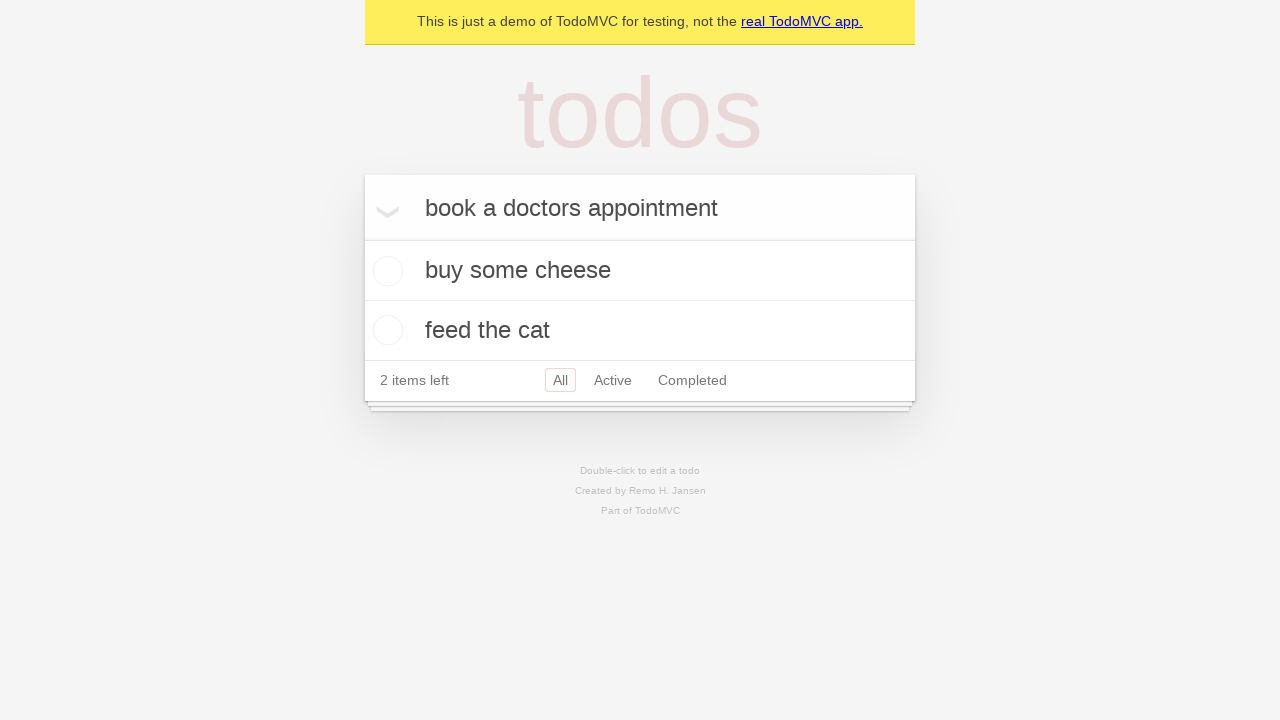

Pressed Enter to create todo item 'book a doctors appointment' on internal:attr=[placeholder="What needs to be done?"i]
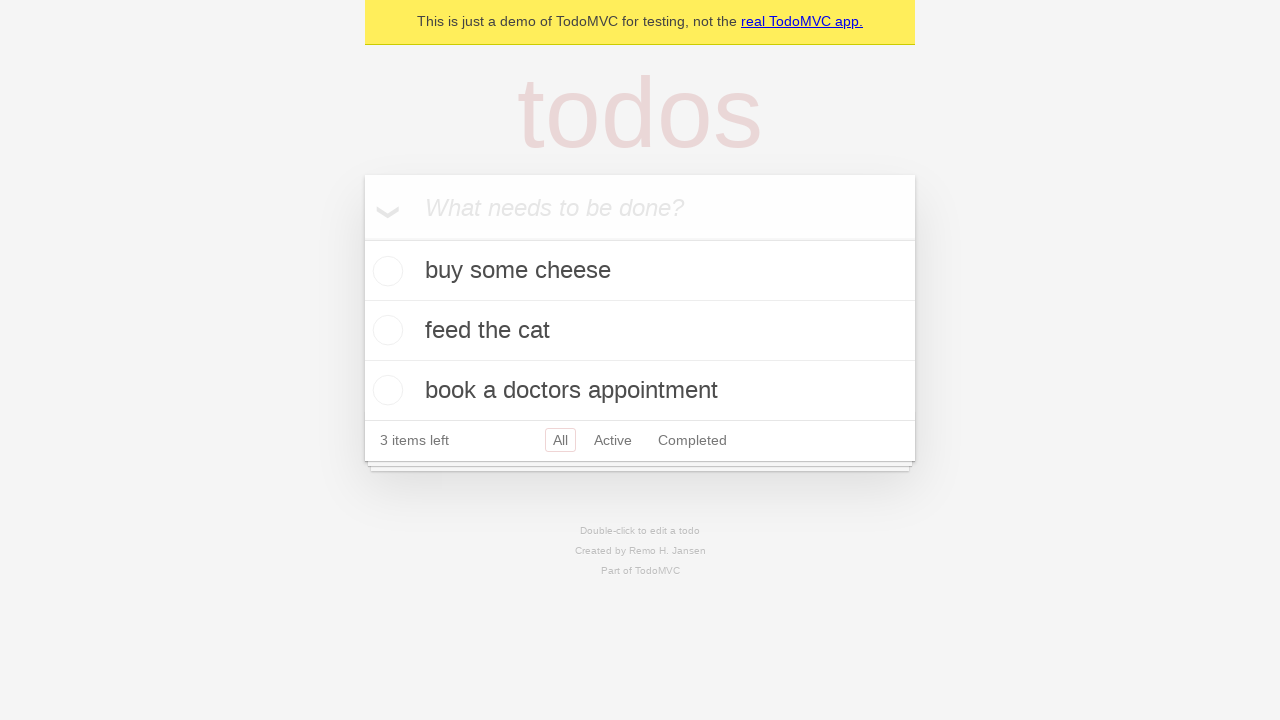

Checked the second todo item (feed the cat) at (385, 330) on internal:testid=[data-testid="todo-item"s] >> nth=1 >> internal:role=checkbox
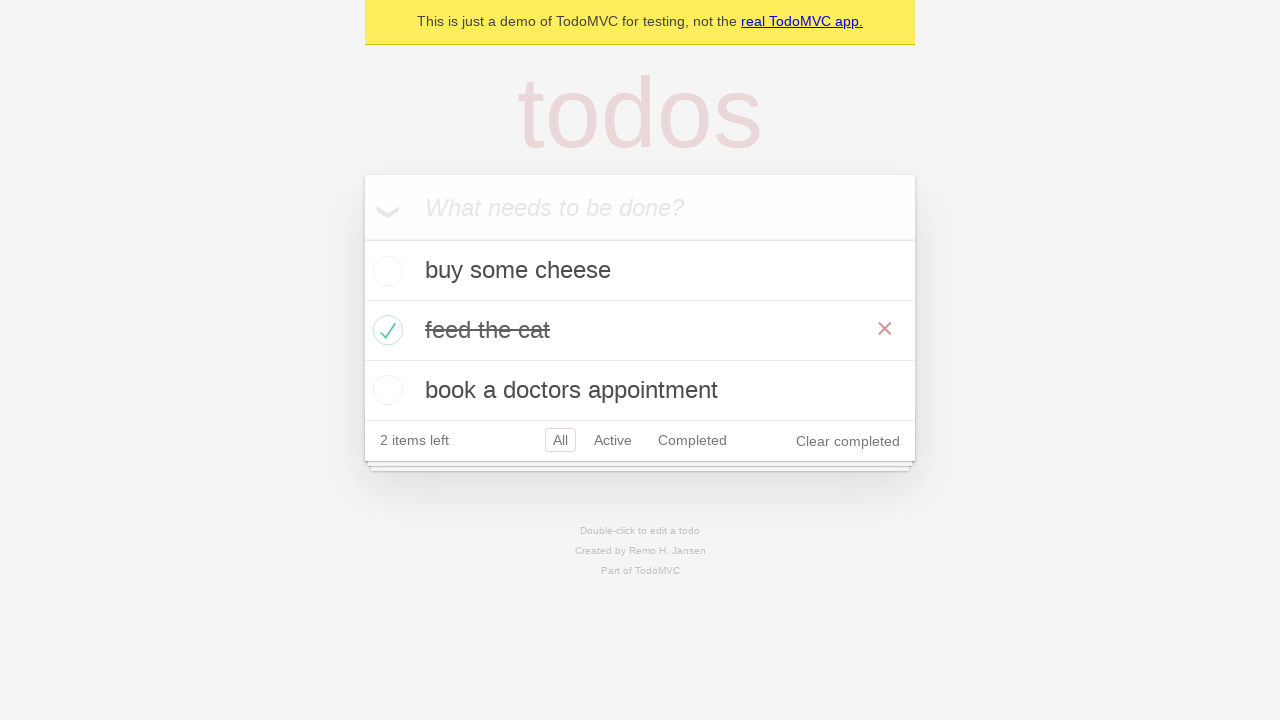

Clicked 'Active' filter link to display active items only at (613, 440) on internal:role=link[name="Active"i]
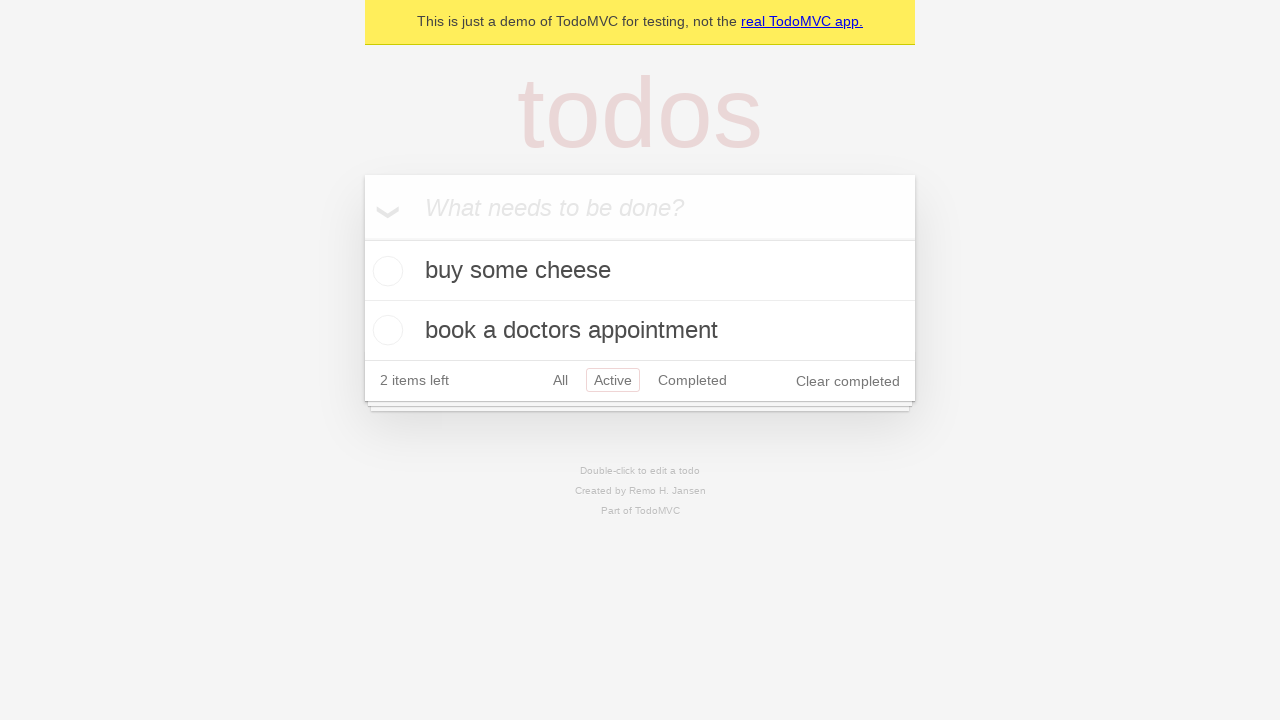

Waited for todo items to load and verified active items are displayed
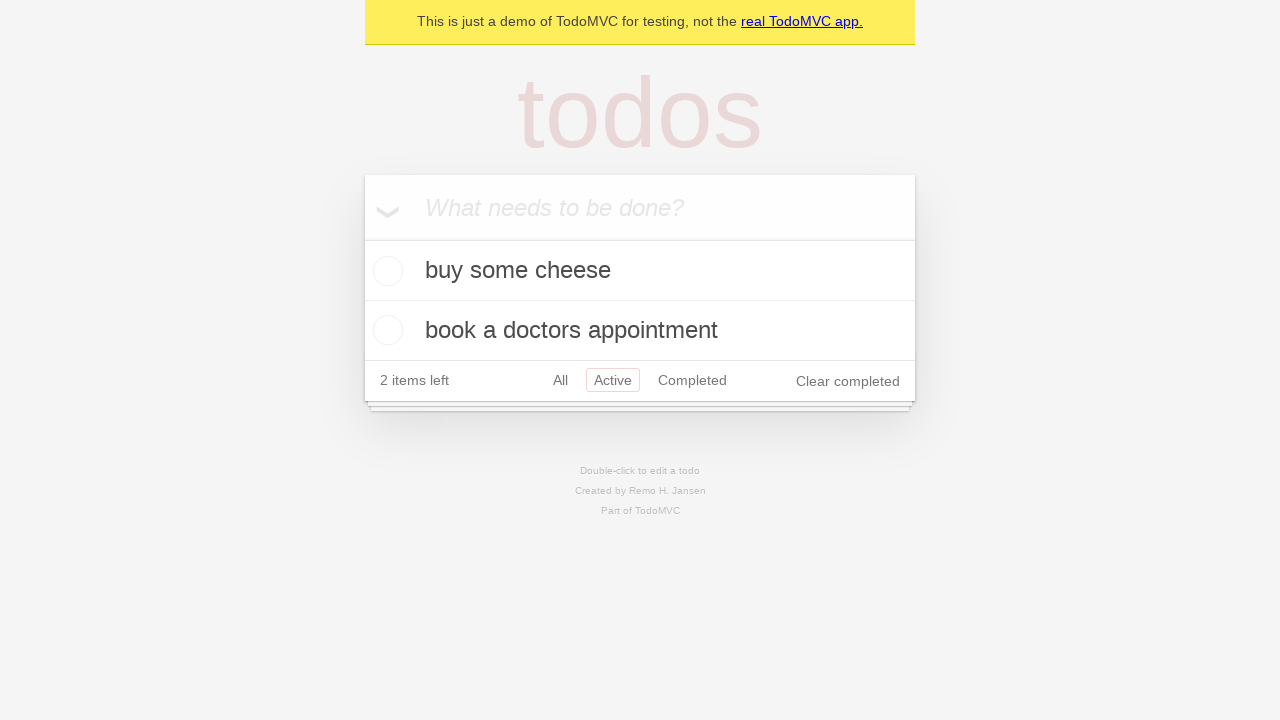

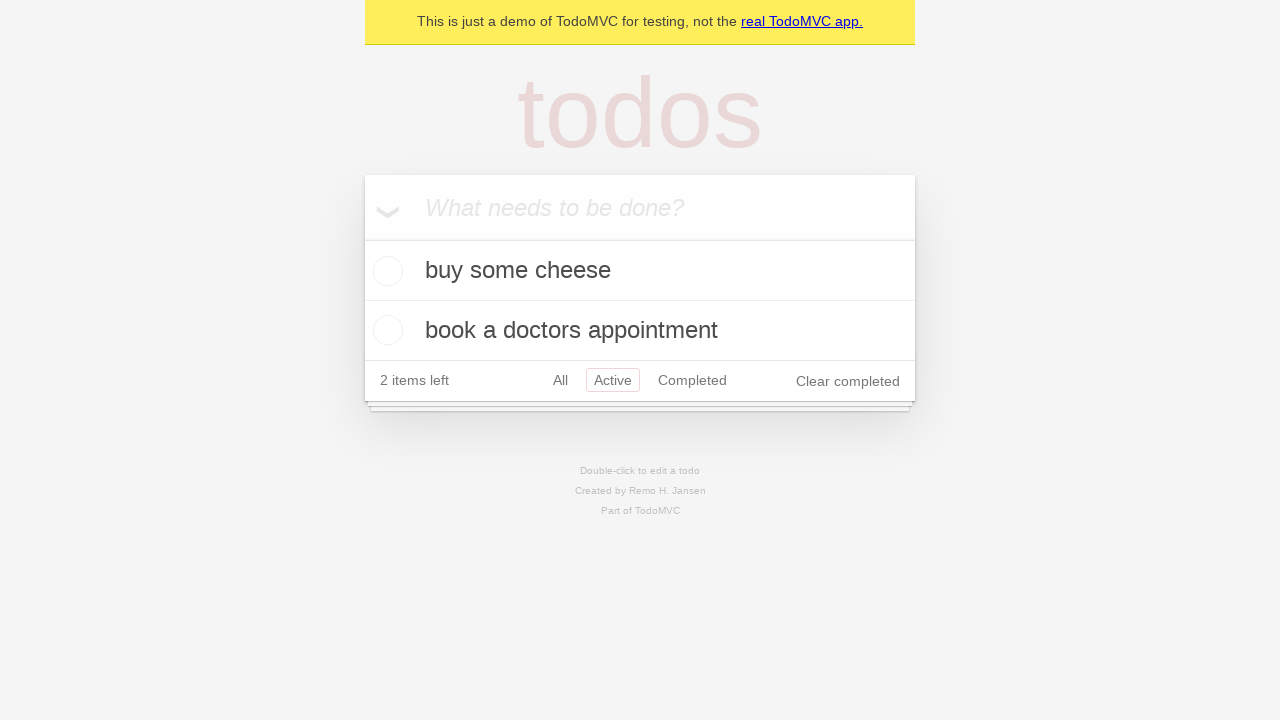